Tests auto-suggestive dropdown functionality by typing "ind" and selecting "India" from the dropdown suggestions

Starting URL: https://rahulshettyacademy.com/dropdownsPractise/

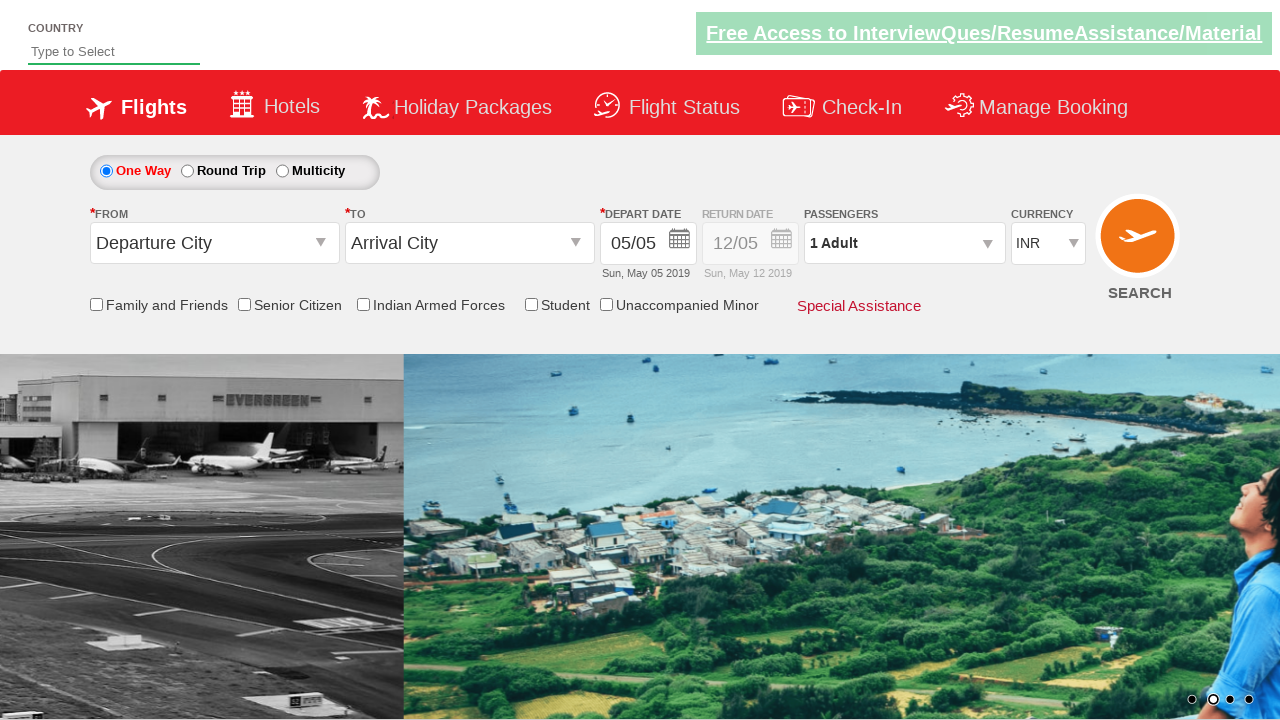

Filled autosuggest field with 'ind' on #autosuggest
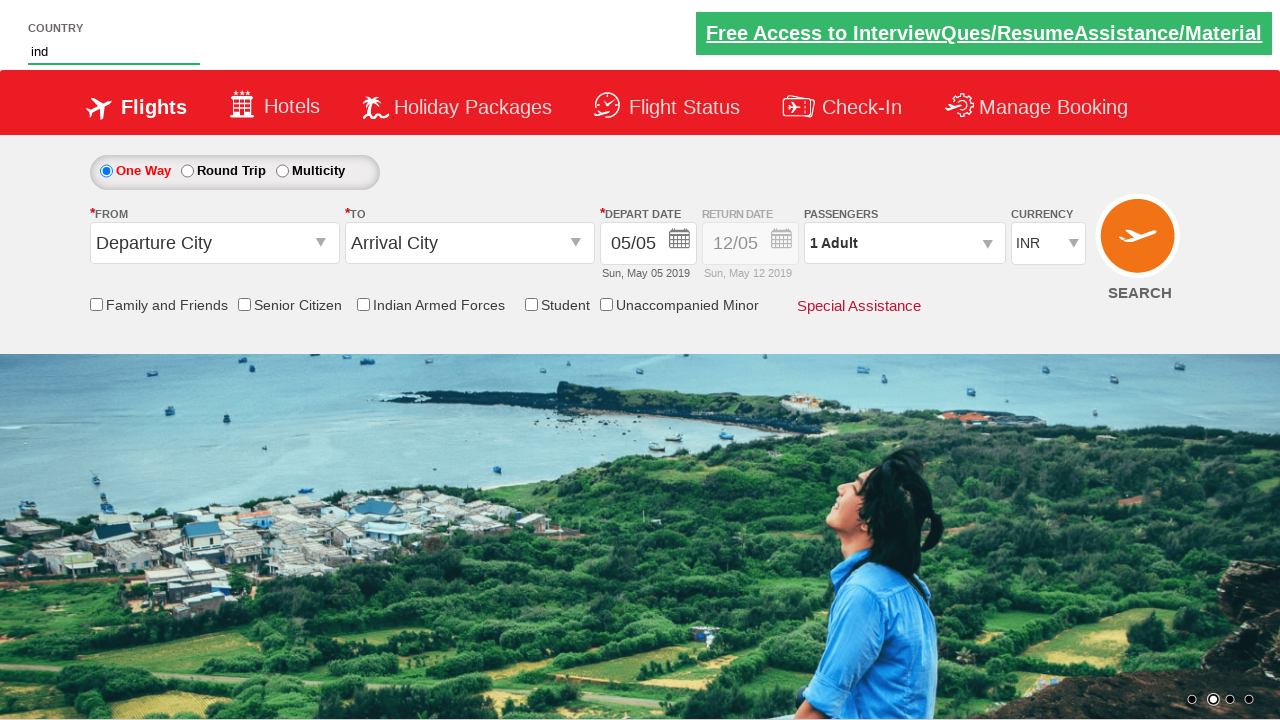

Dropdown suggestions became visible
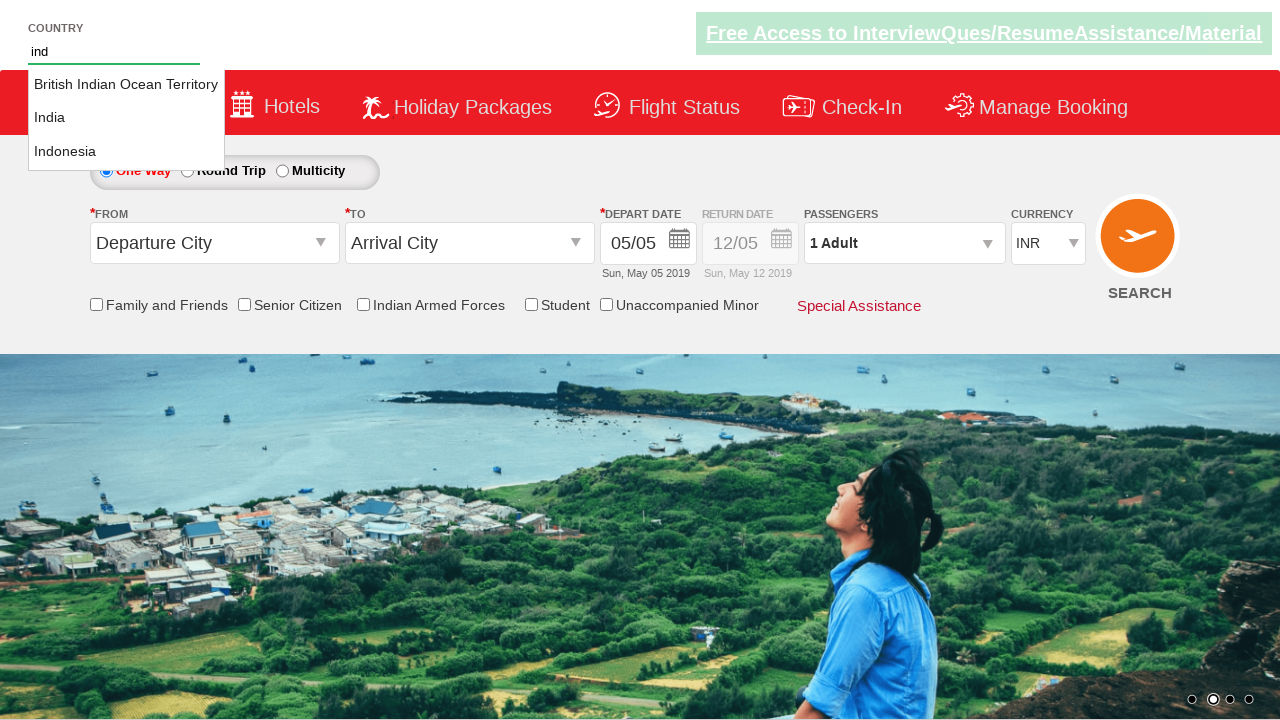

Retrieved list of dropdown option elements
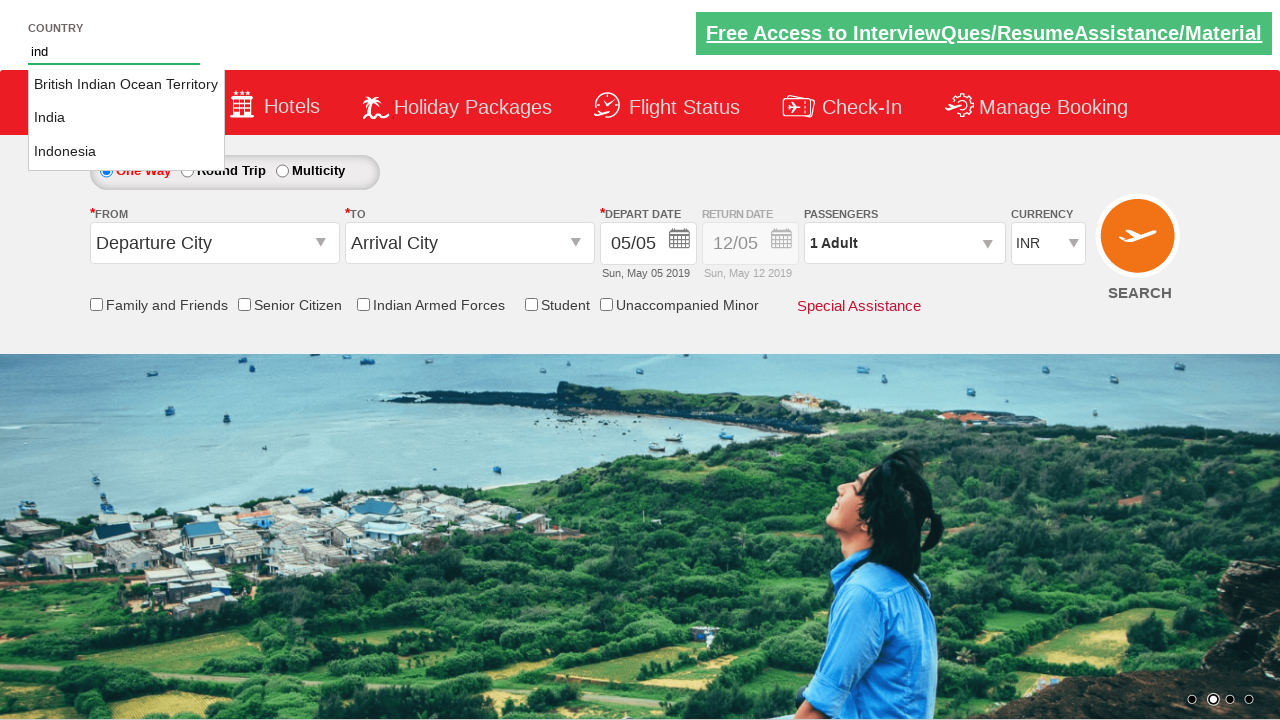

Selected 'India' from dropdown suggestions at (126, 118) on li.ui-menu-item a >> nth=1
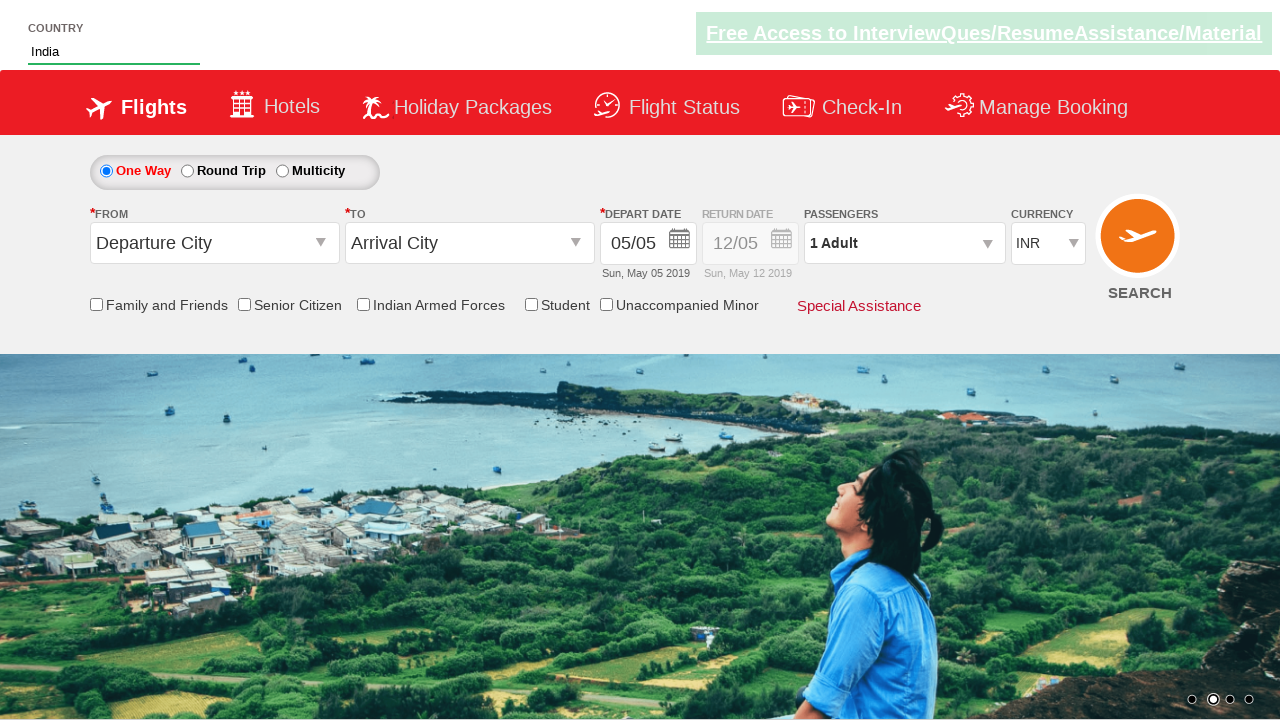

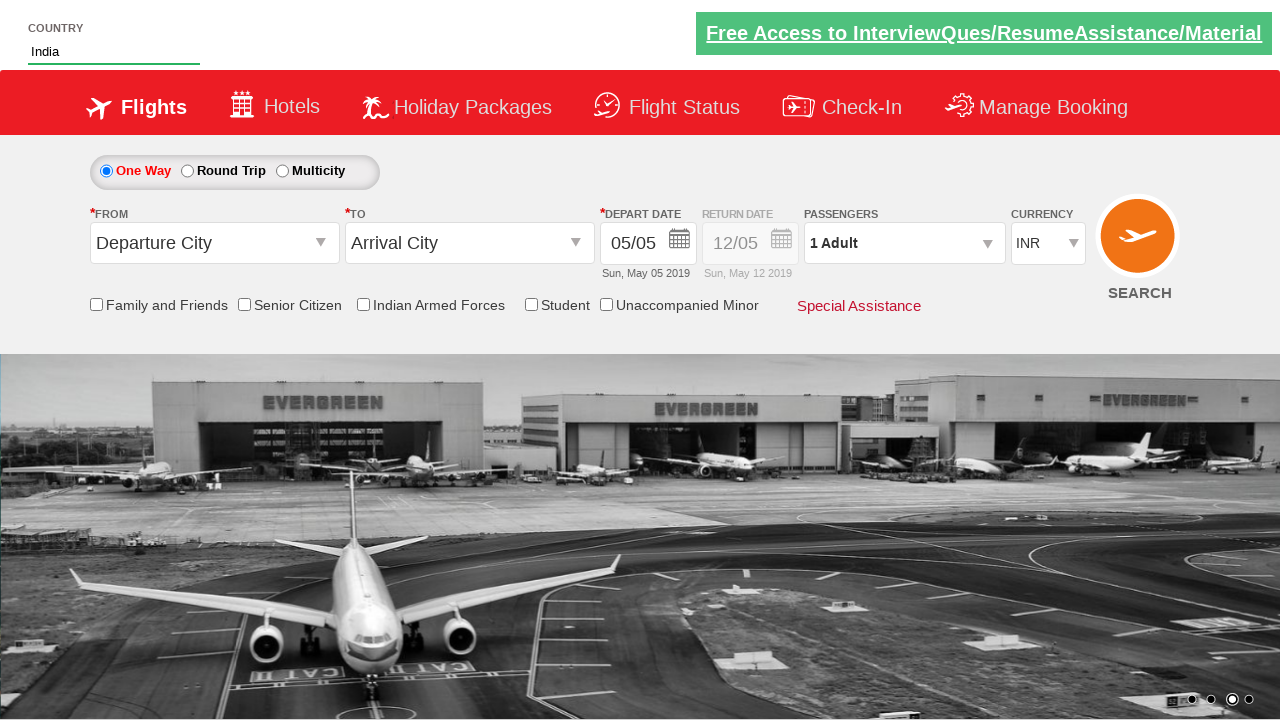